Tests double-click functionality by entering text in a field, double-clicking a button to copy the text to another field, and verifying the copy operation

Starting URL: https://testautomationpractice.blogspot.com/

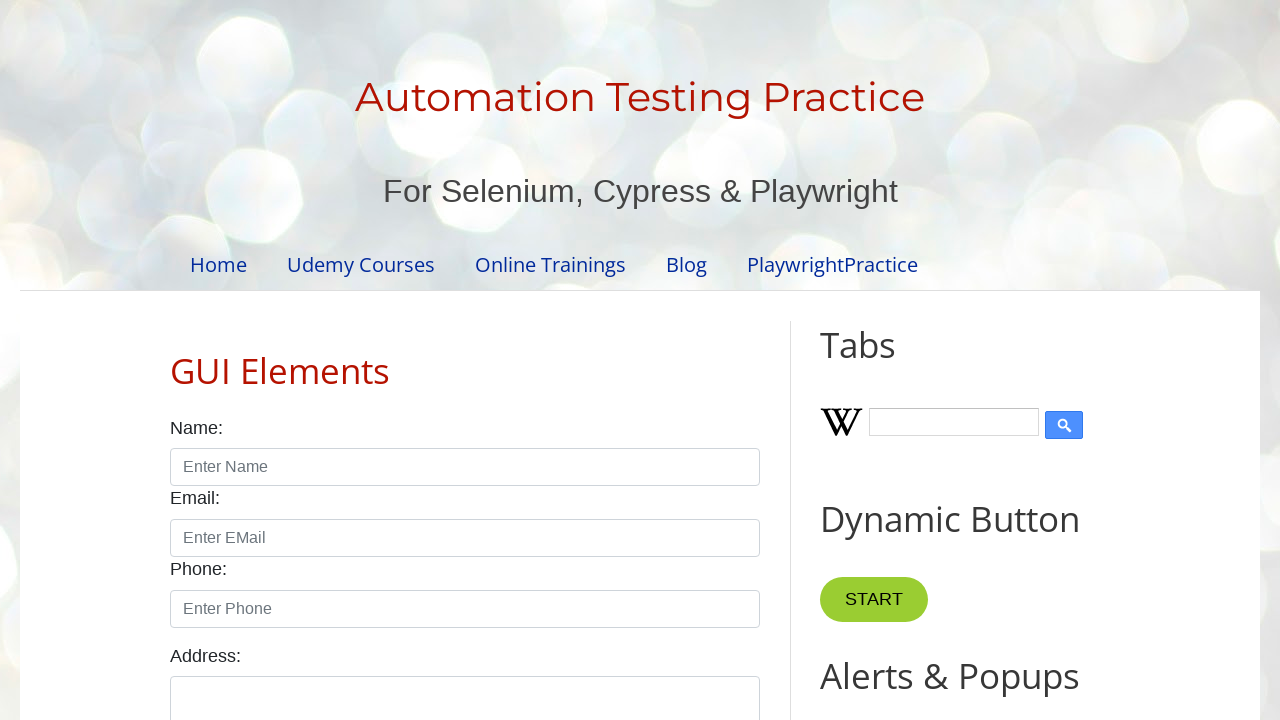

Cleared the first input field on input#field1
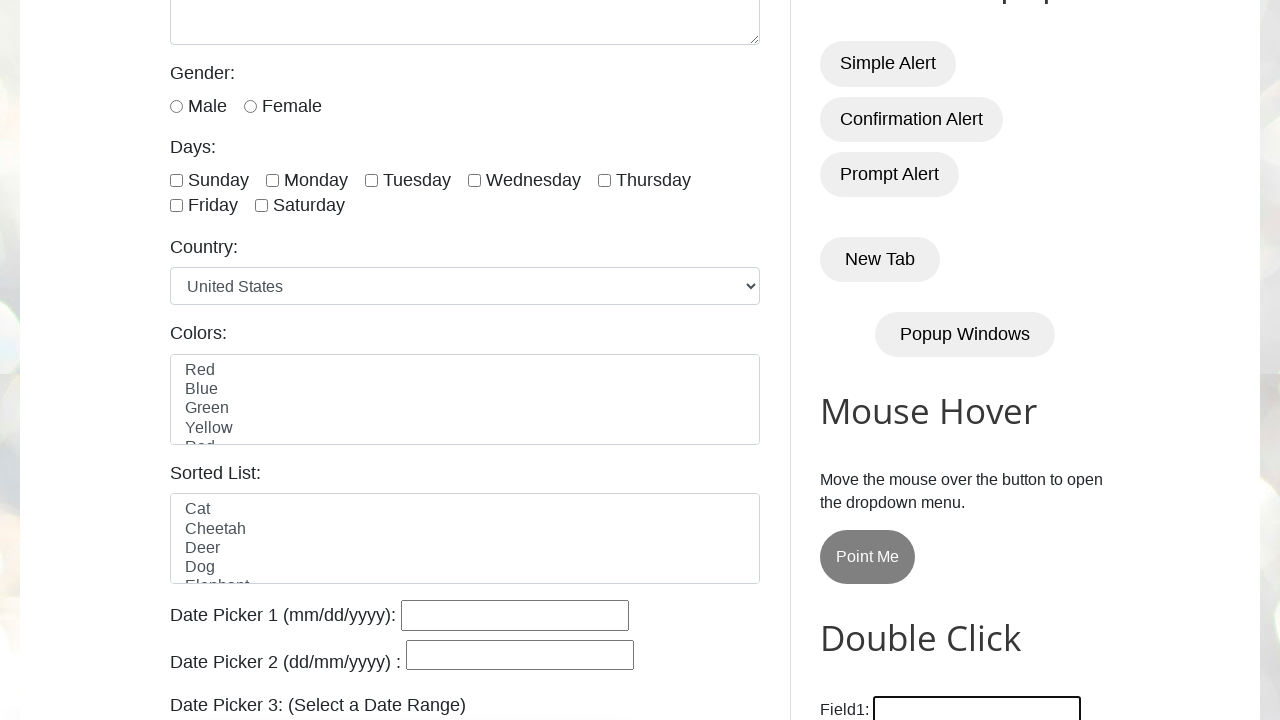

Filled the first input field with 'Welcome' on input#field1
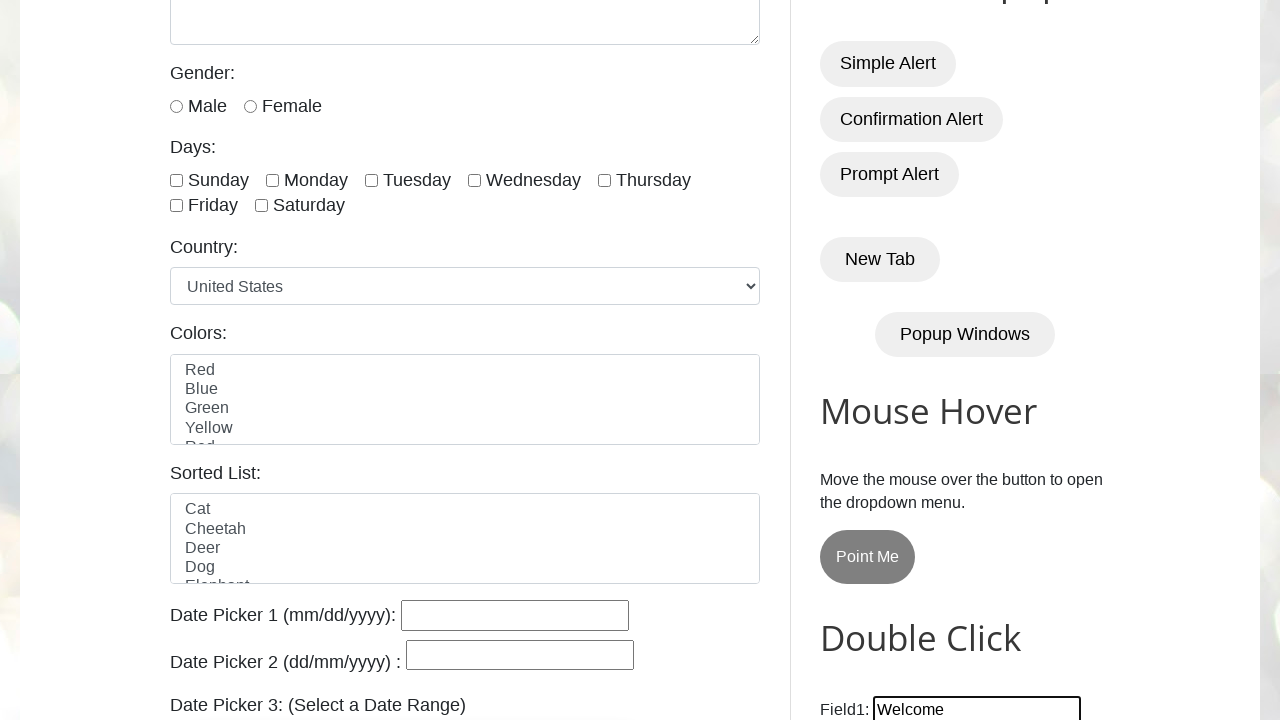

Double-clicked the copy button to copy text from field1 to field2 at (885, 360) on button[ondblclick='myFunction1()']
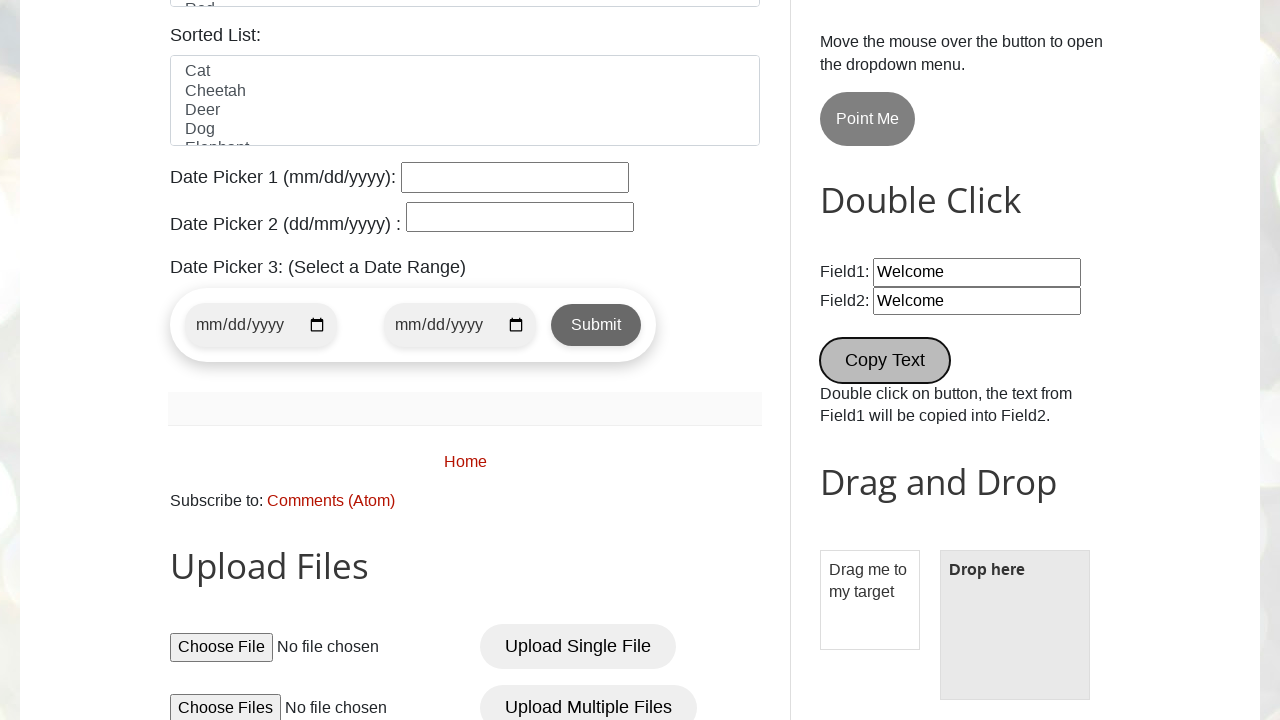

Retrieved value from second input field
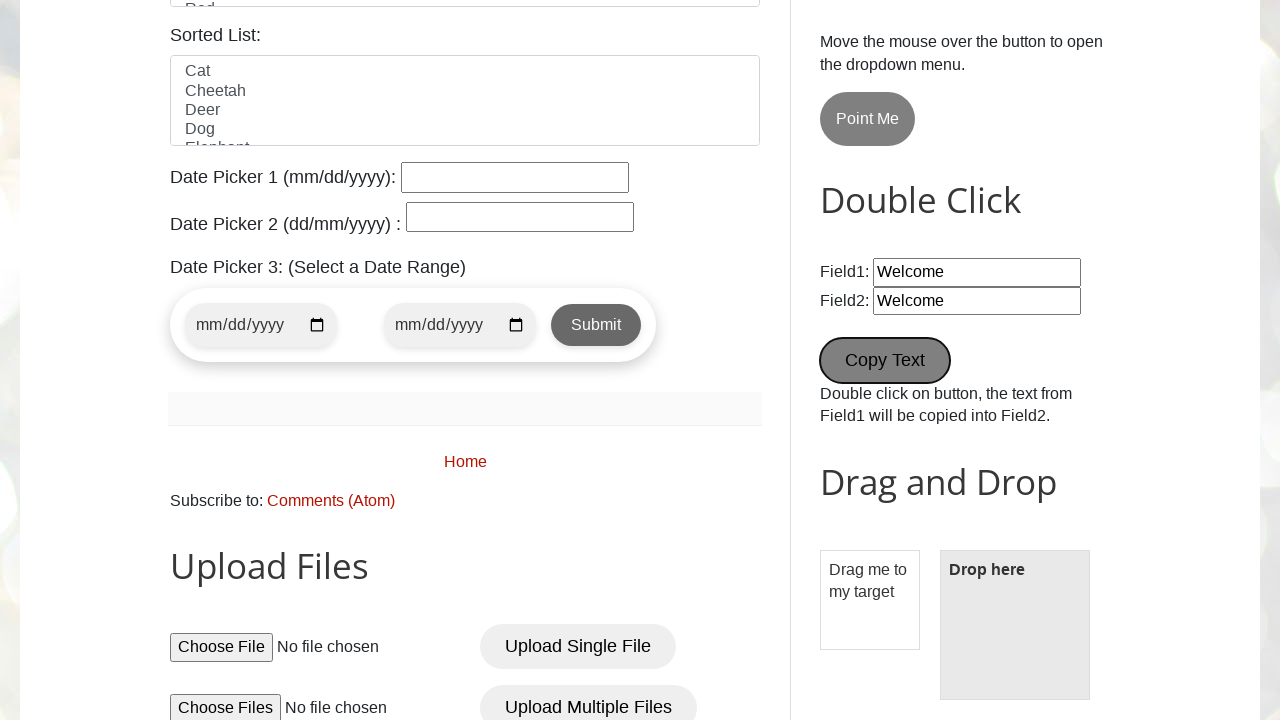

Verified that 'Welcome' was successfully copied to the second field
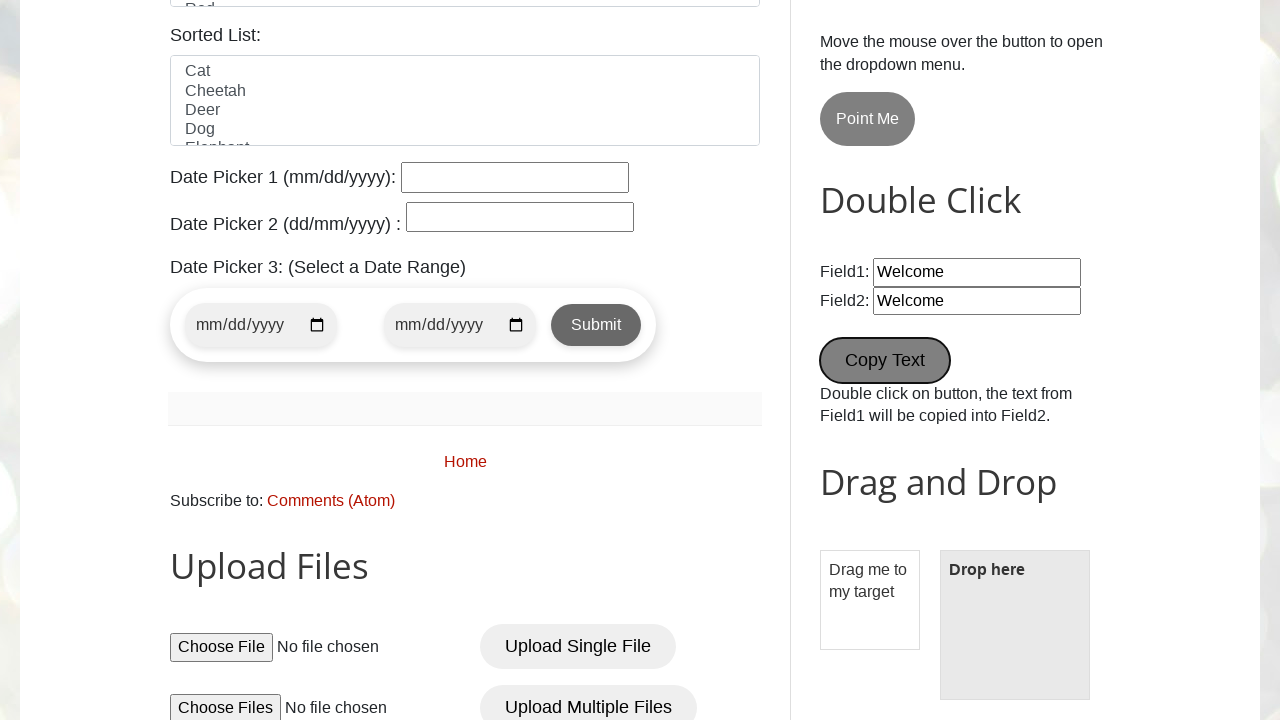

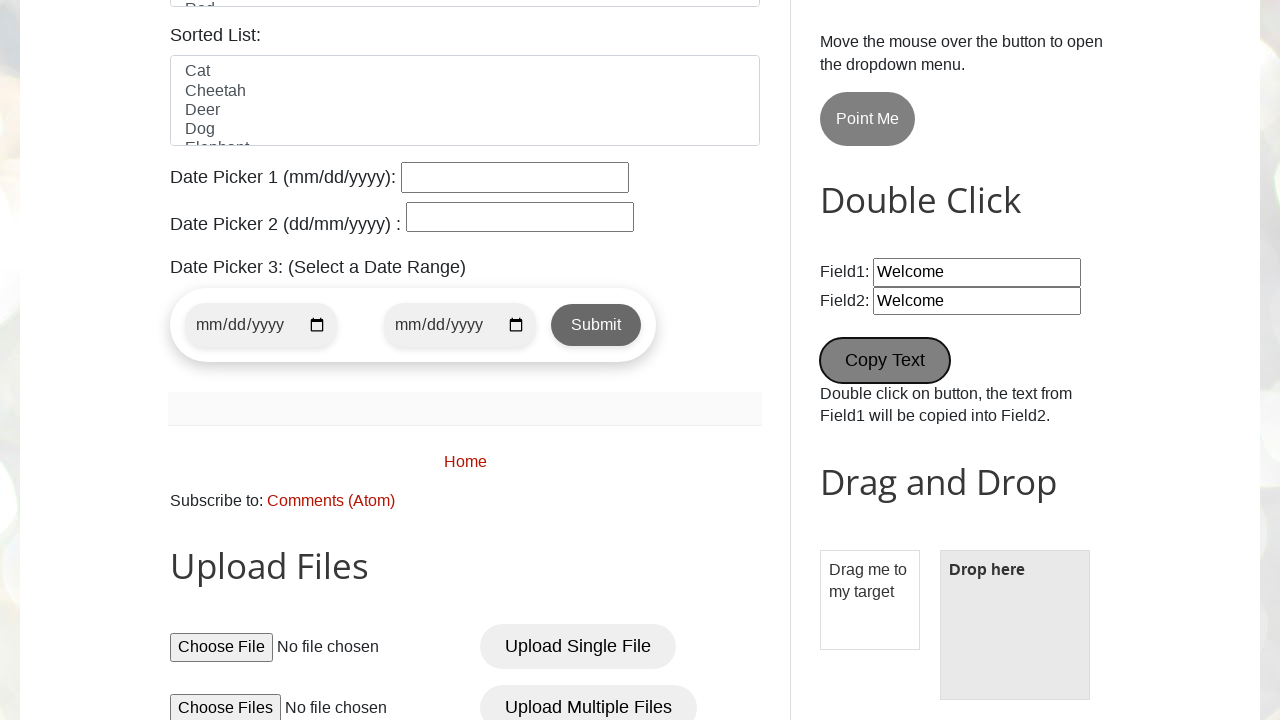